Tests context menu functionality by clicking on the Context Menu link and performing a right-click action on the designated hot spot area

Starting URL: https://the-internet.herokuapp.com/

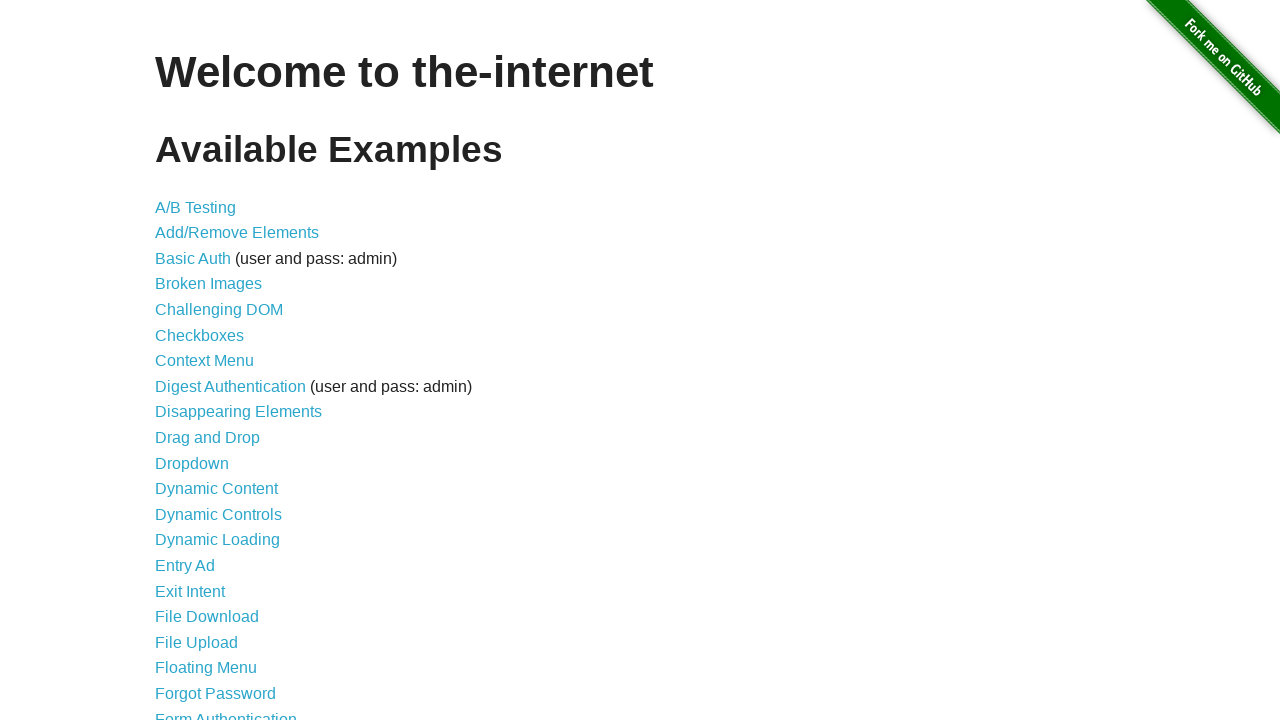

Clicked on Context Menu link at (204, 361) on a:has-text('Context Menu')
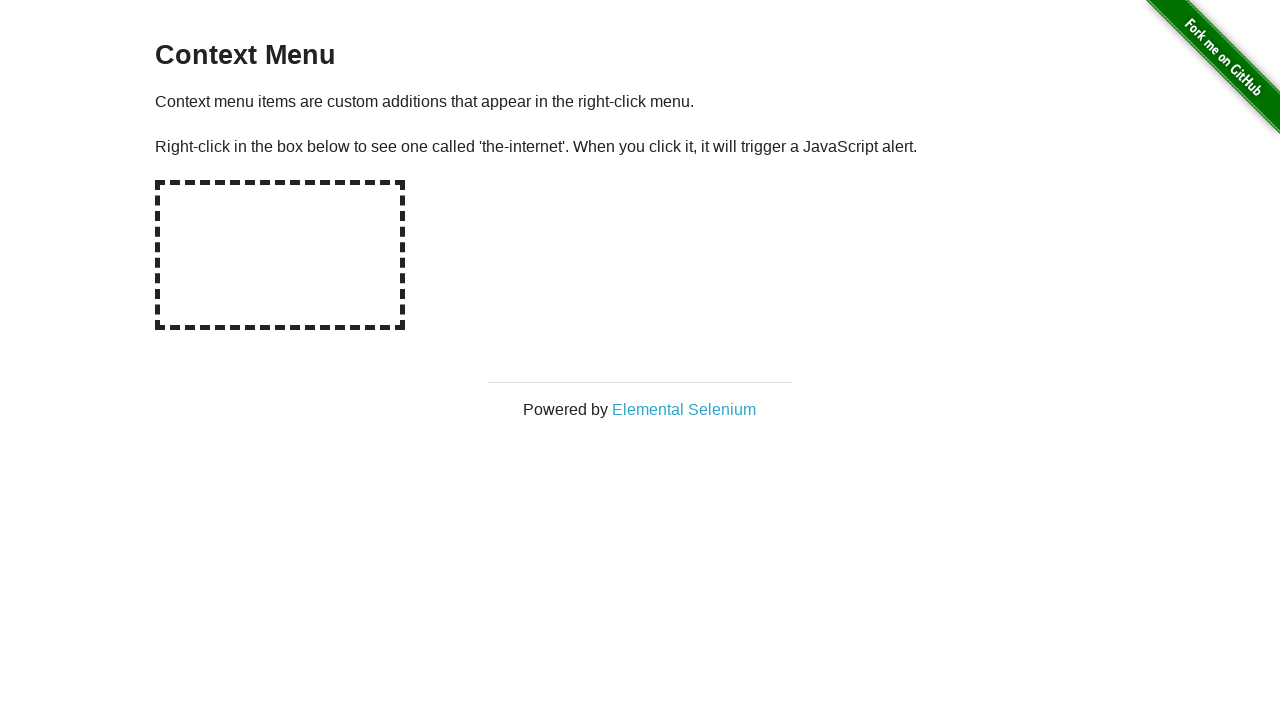

Context menu hot spot area loaded
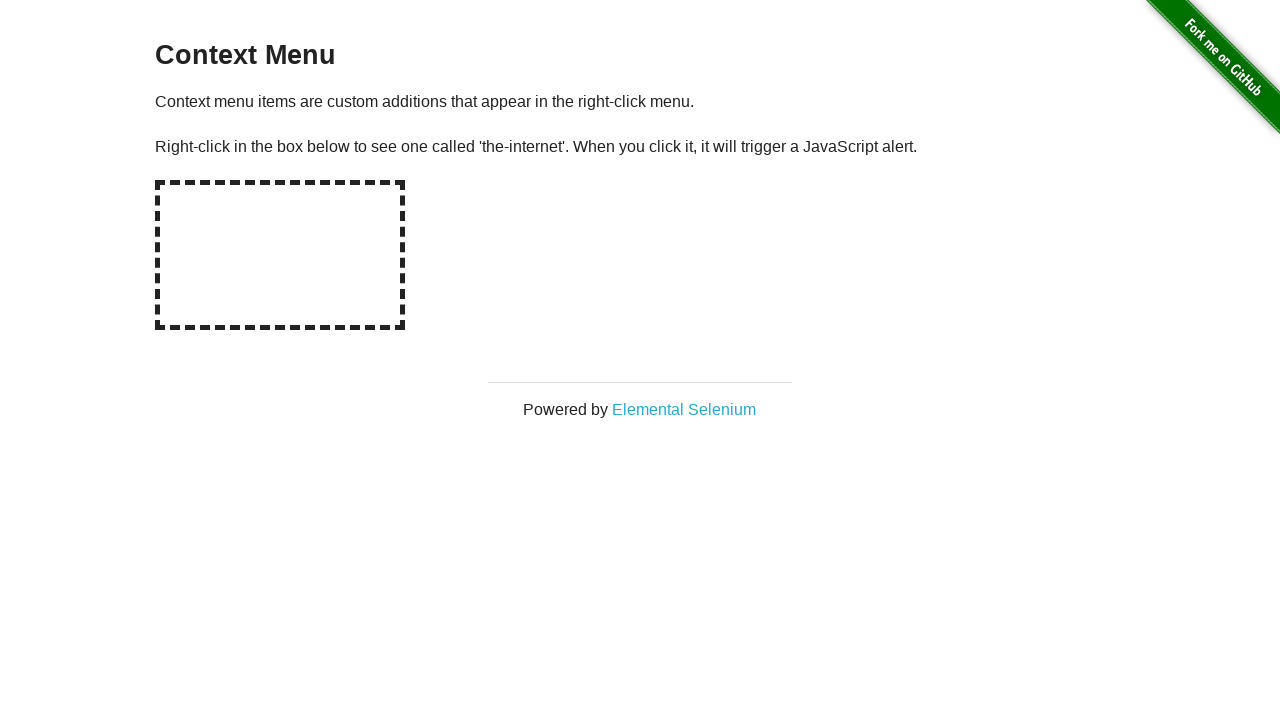

Performed right-click on hot spot area at (280, 255) on #hot-spot
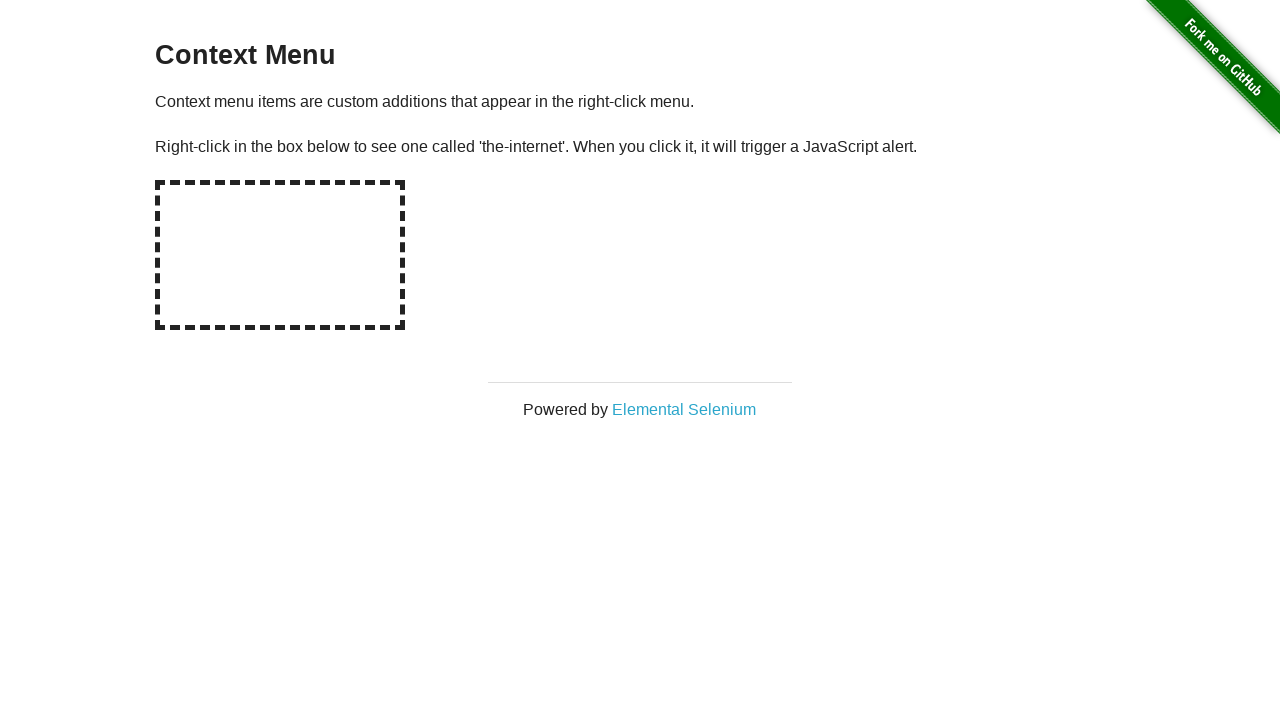

Set up handler to accept JavaScript alert dialog
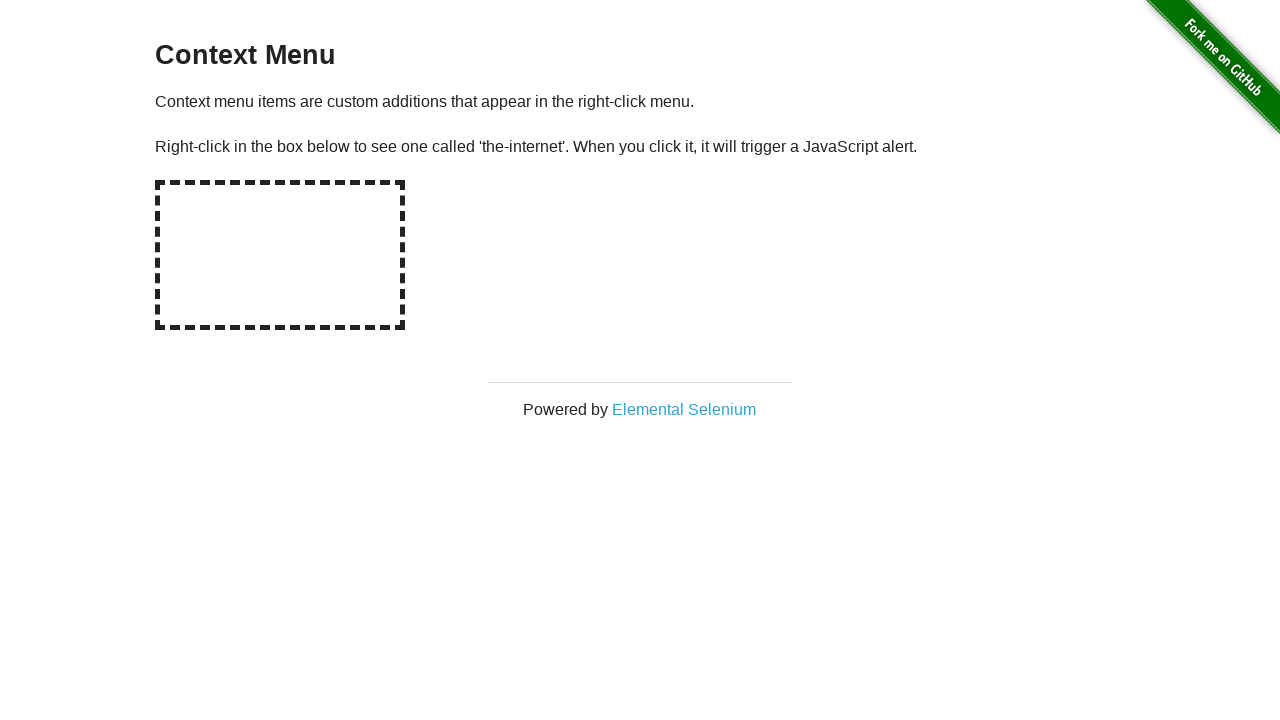

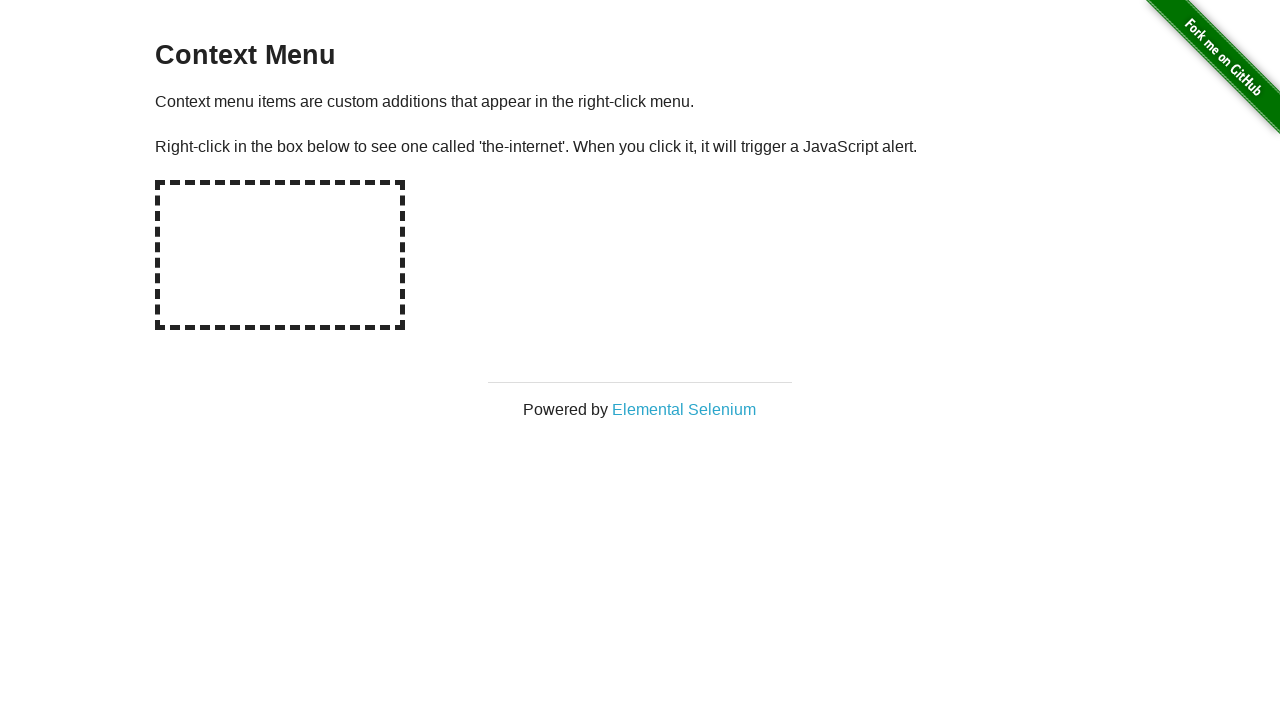